Tests HTML5 form validation by submitting incomplete forms and verifying validation messages for required fields and email format

Starting URL: https://automationfc.github.io/html5/index.html

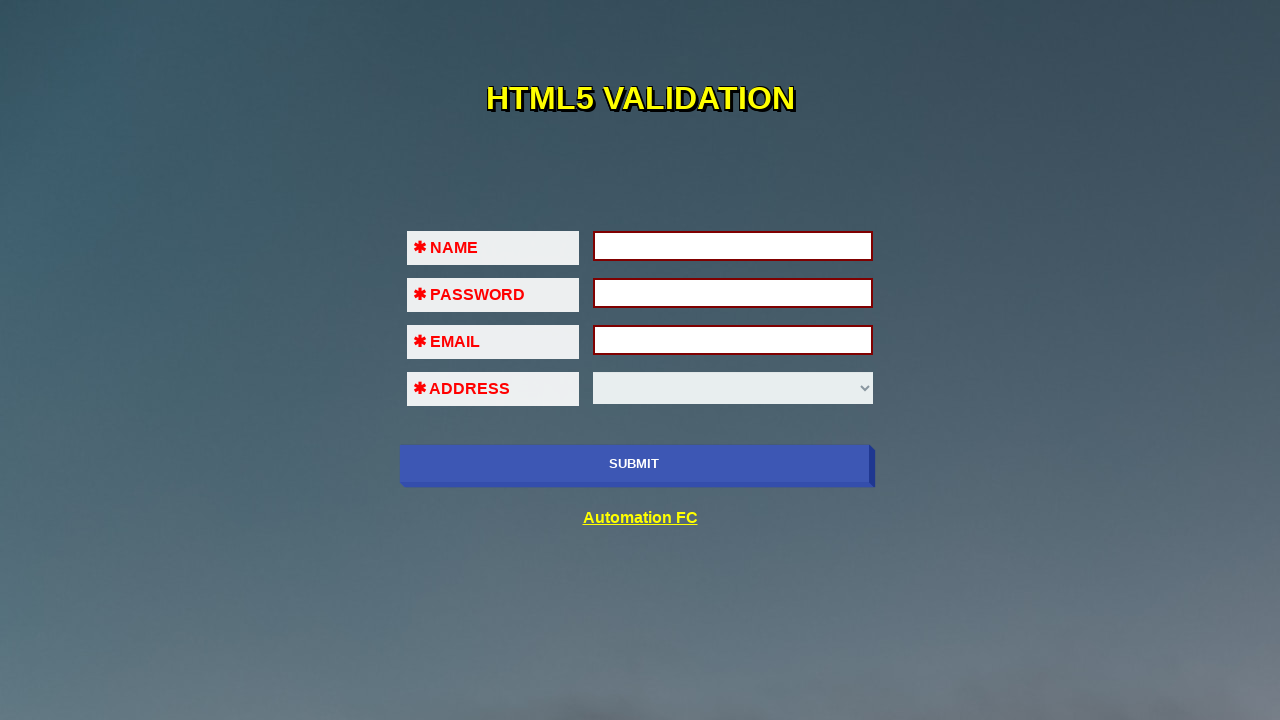

Navigated to HTML5 form validation test page
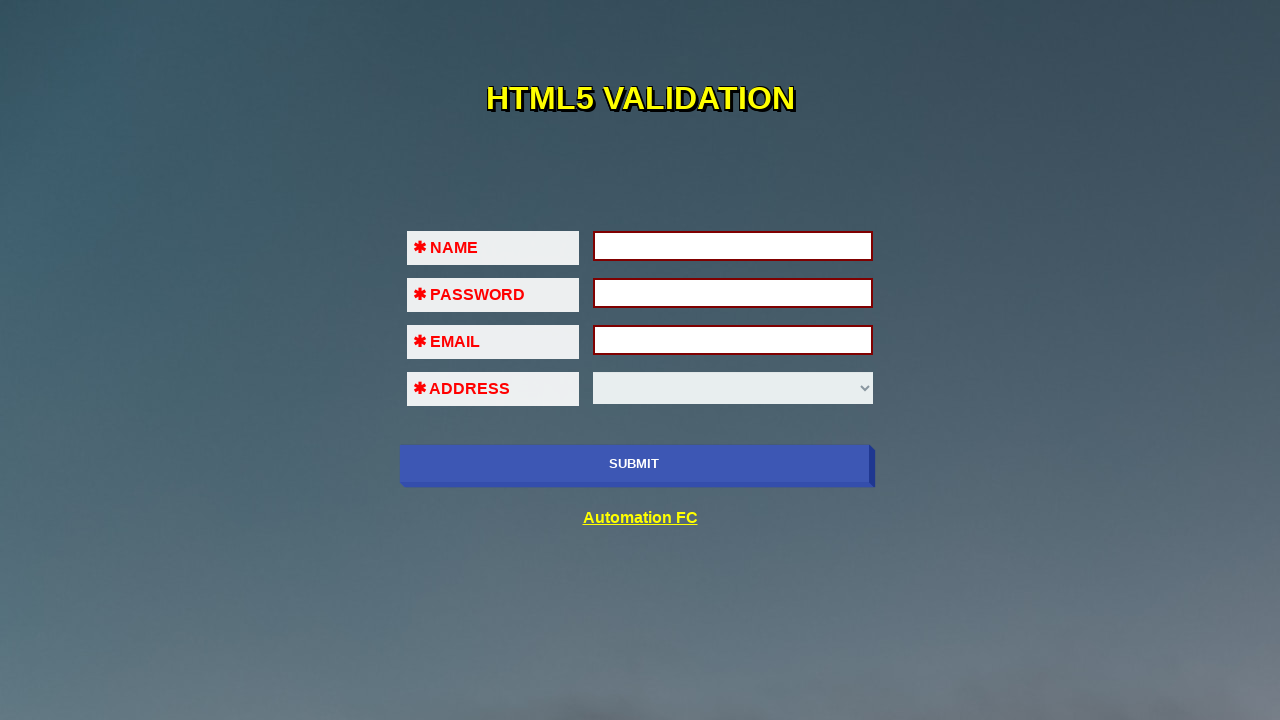

Clicked SUBMIT button without filling any fields to trigger validation errors at (634, 464) on xpath=//input[@value='SUBMIT']
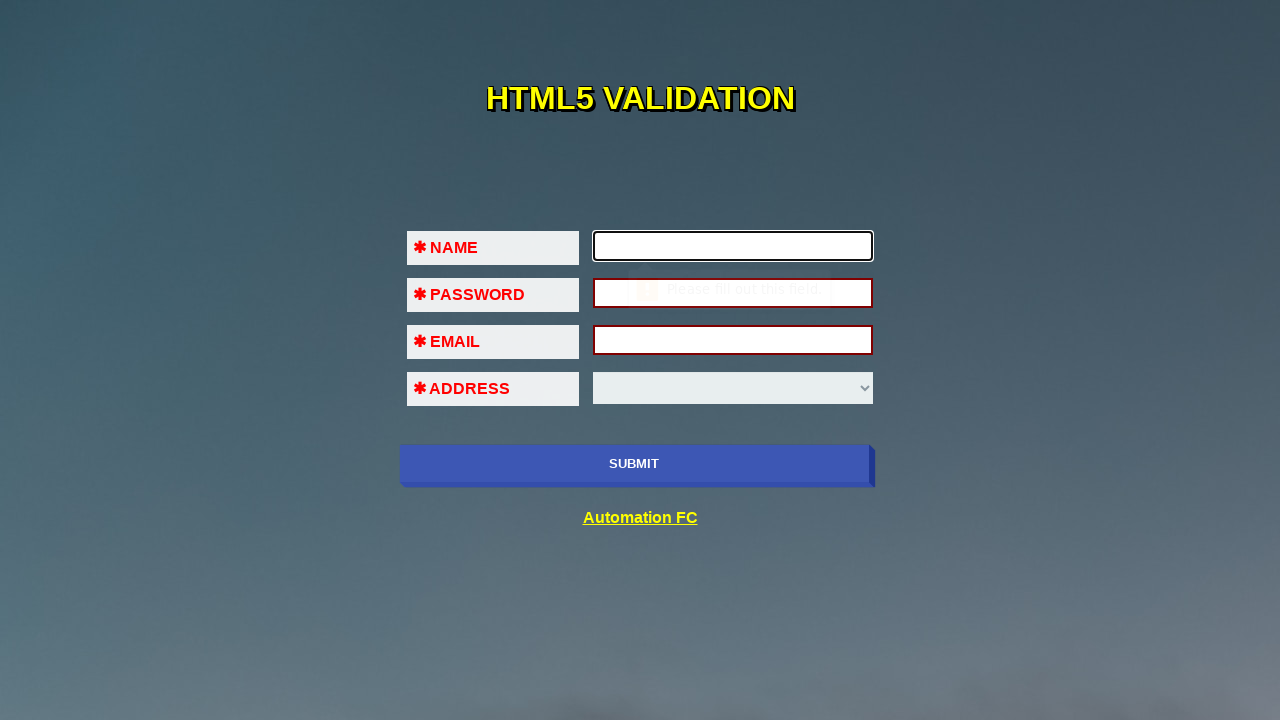

Filled first name field with 'Lucifer' on //input[@id='fname']
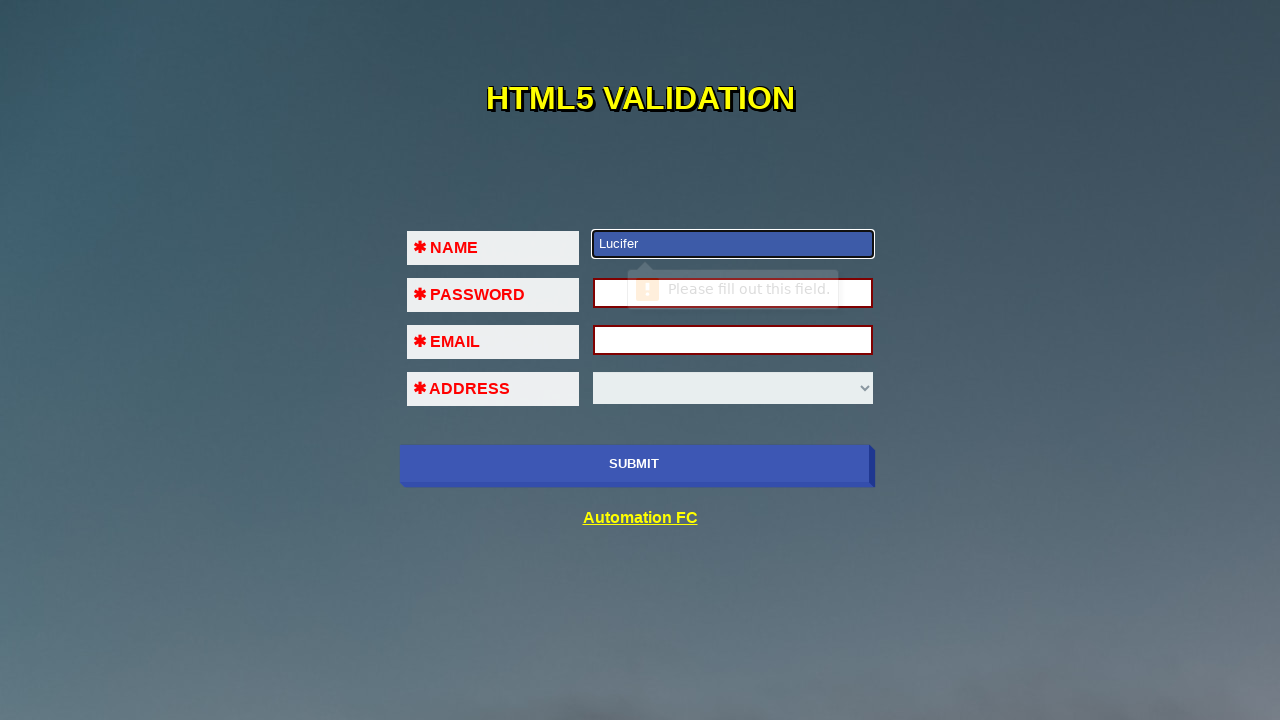

Clicked SUBMIT button after filling first name only at (634, 464) on xpath=//input[@value='SUBMIT']
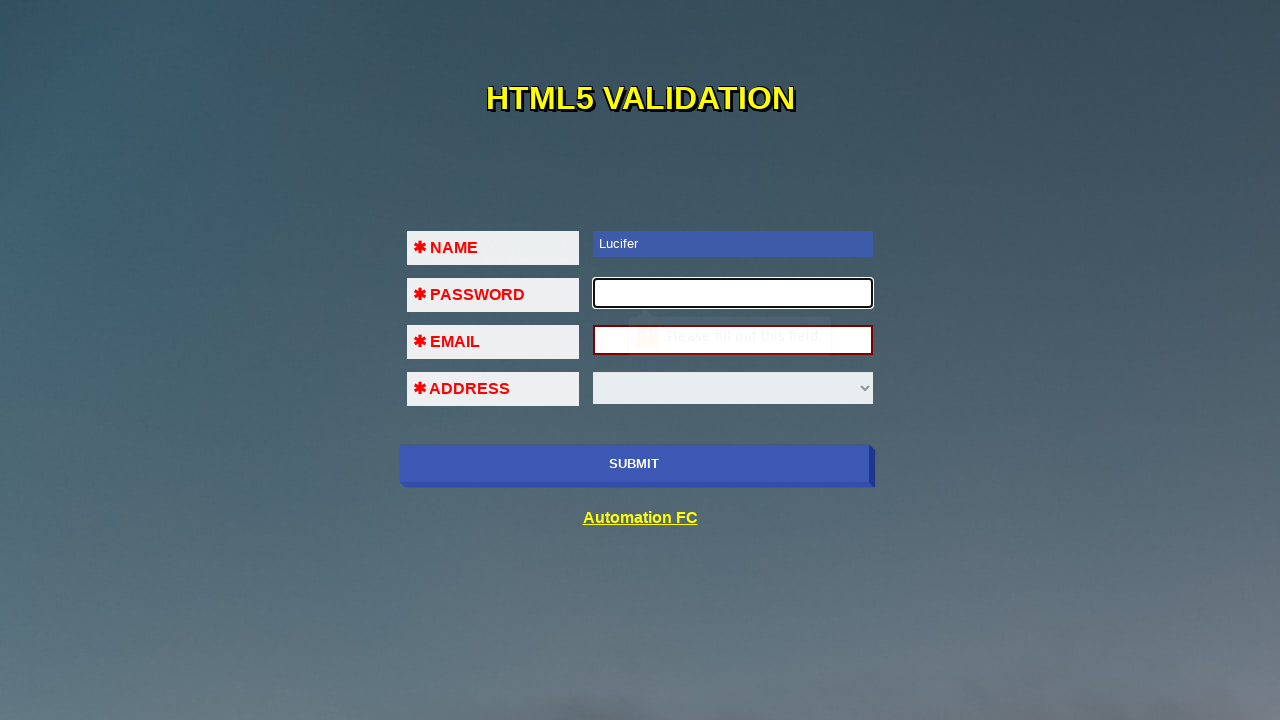

Filled password field with 'Lucifer76402' on //input[@id='pass']
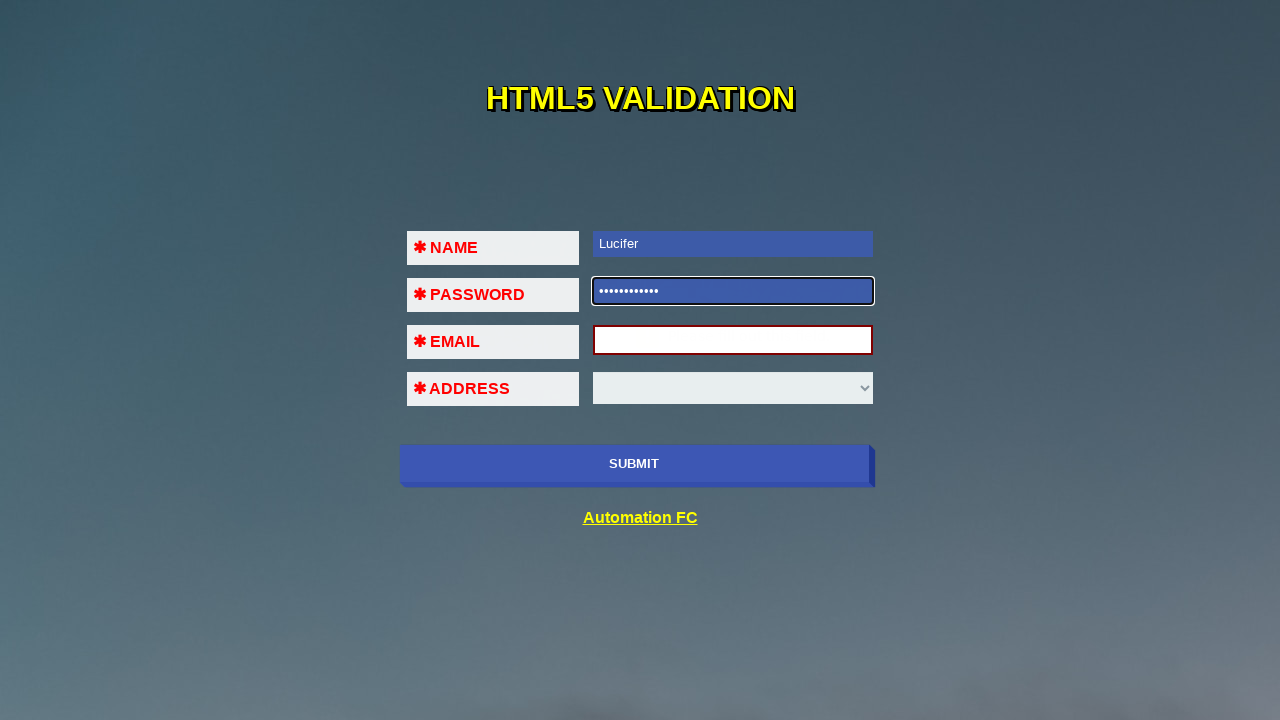

Clicked SUBMIT button after filling password field at (634, 464) on xpath=//input[@value='SUBMIT']
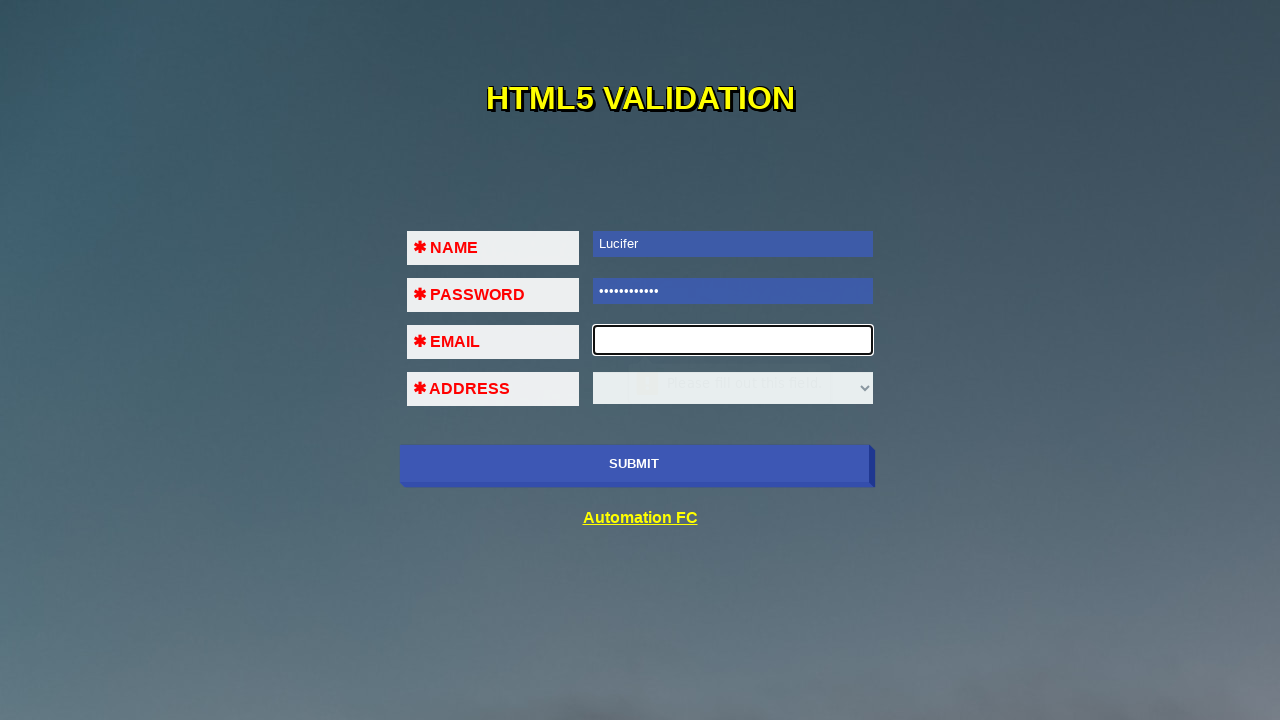

Filled email field with invalid format 'lucifer7268@gmail' (missing domain extension) on //input[@id='em']
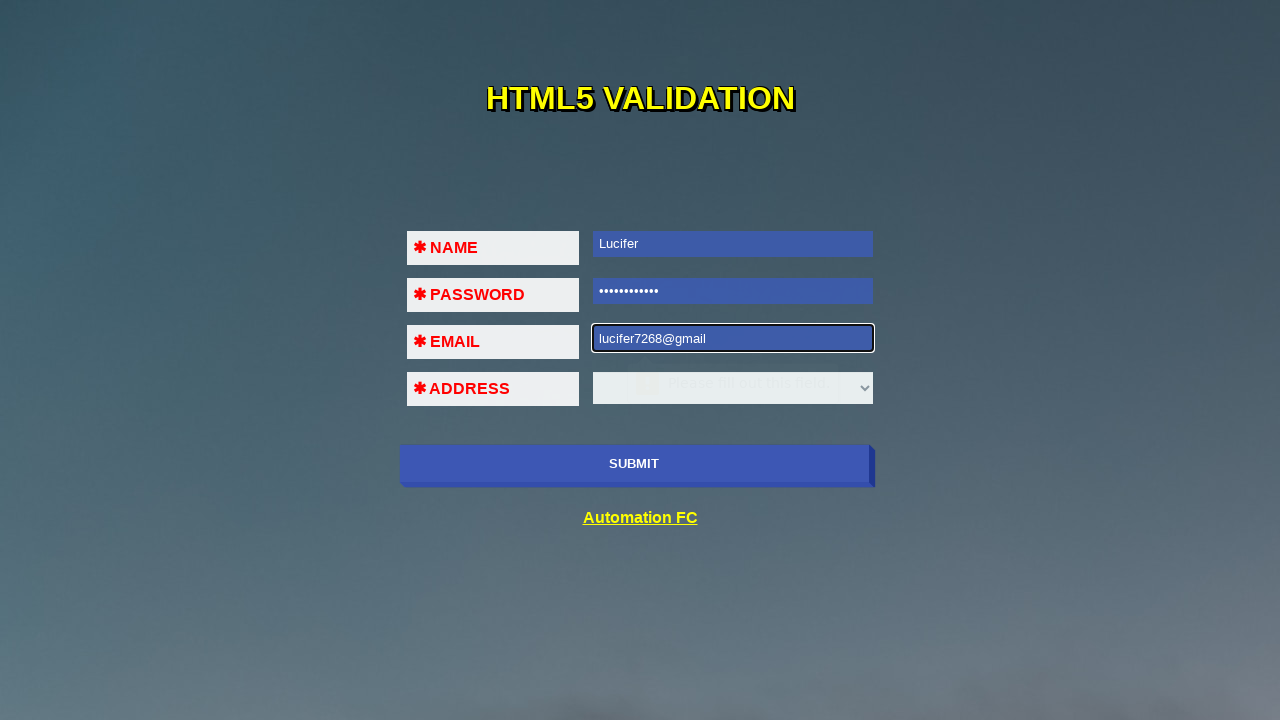

Clicked SUBMIT button with invalid email format at (634, 464) on xpath=//input[@value='SUBMIT']
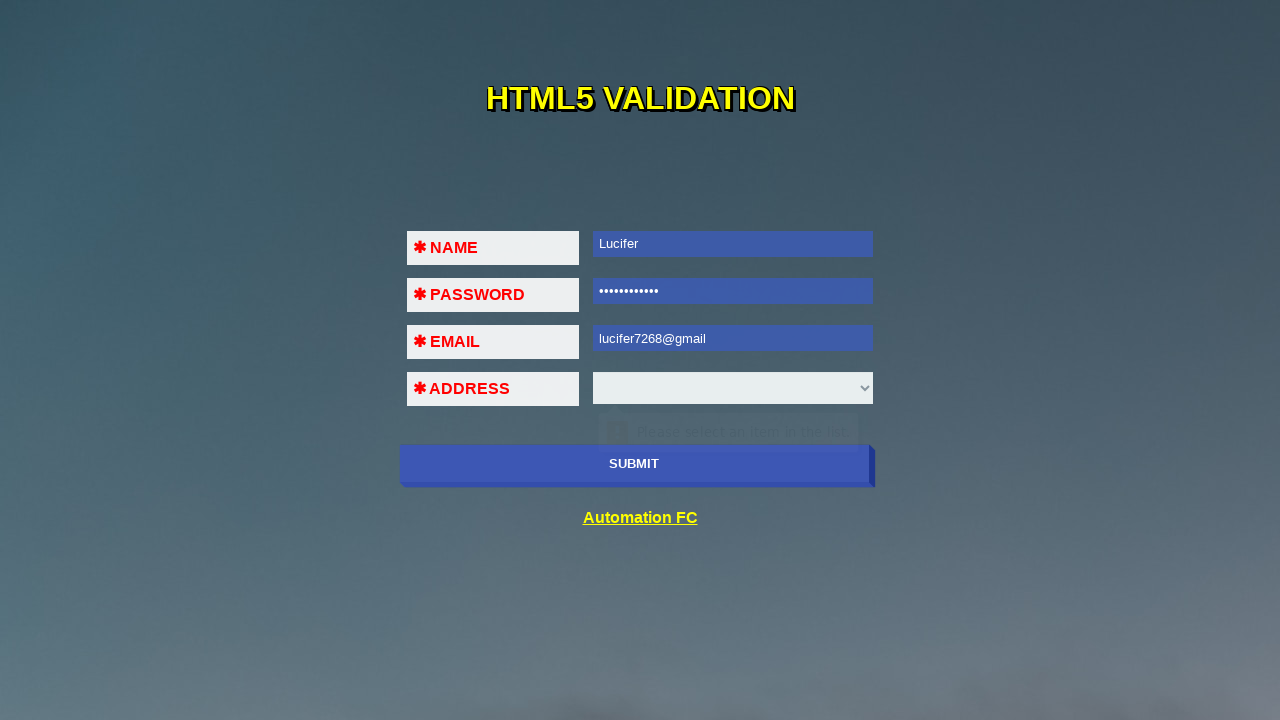

Cleared email field on //input[@id='em']
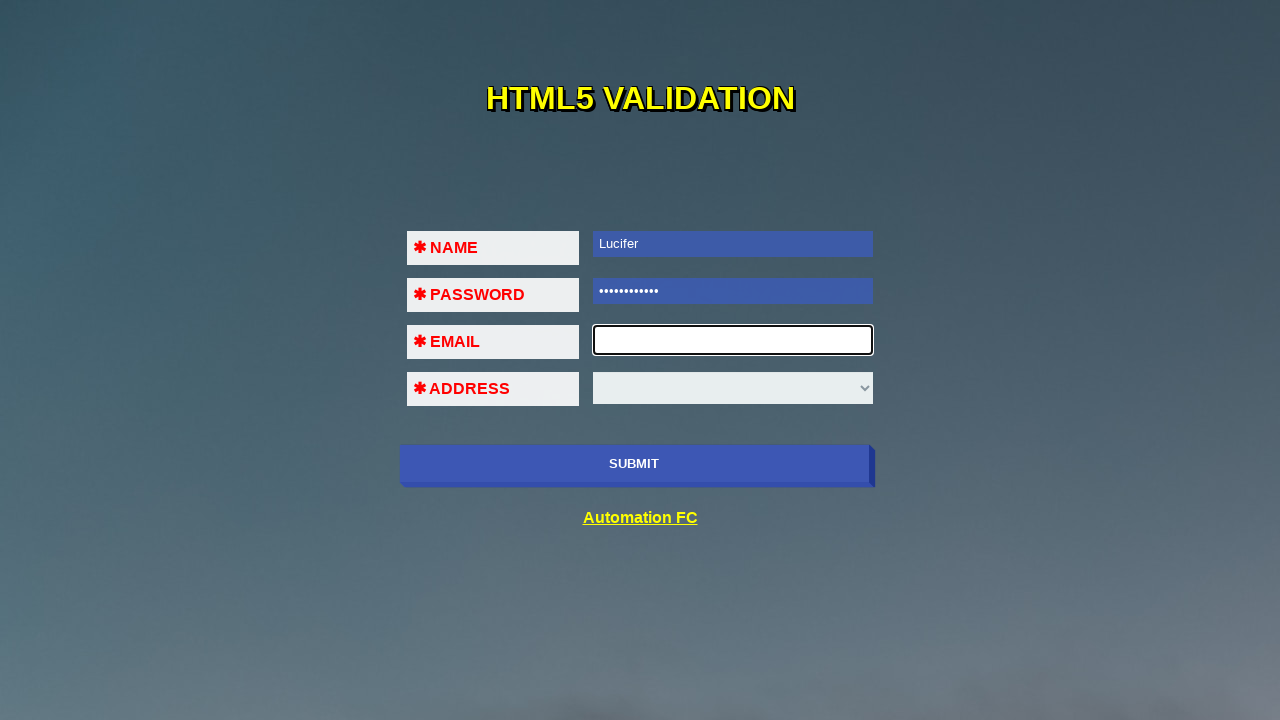

Filled email field with invalid format '7251@2651' (missing domain extension) on //input[@id='em']
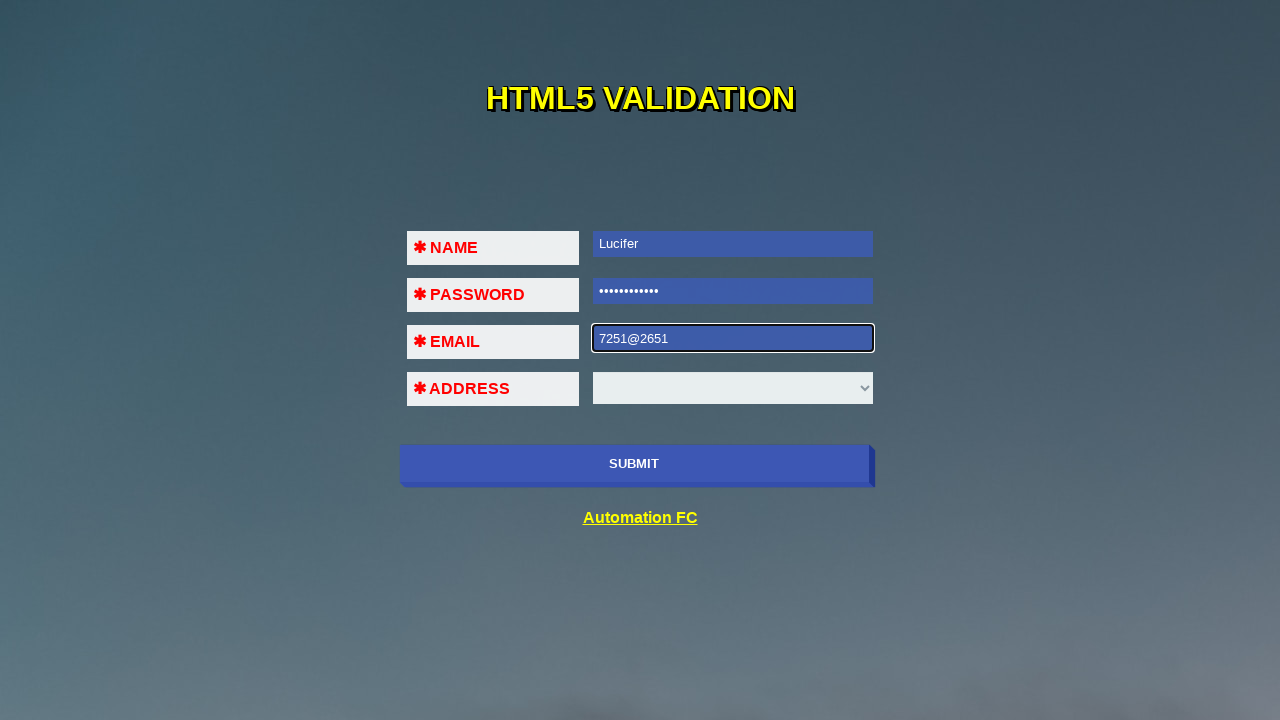

Clicked SUBMIT button with second invalid email format at (634, 464) on xpath=//input[@value='SUBMIT']
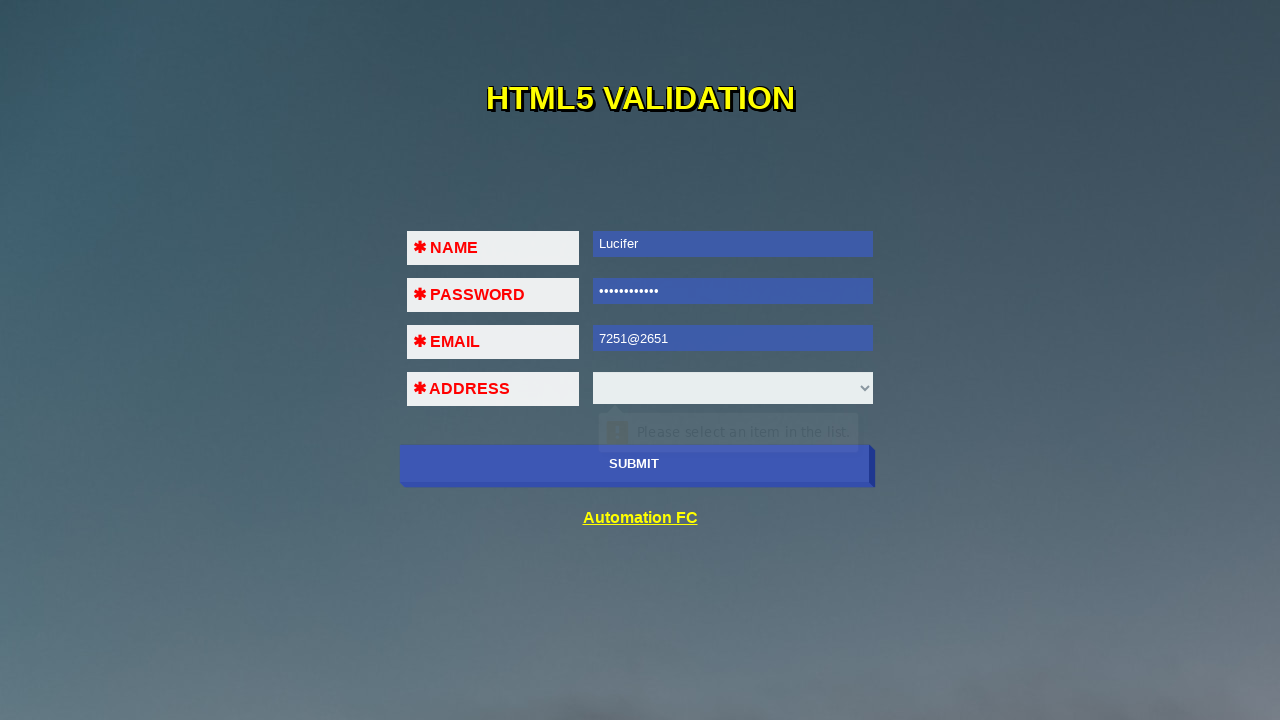

Cleared email field on //input[@id='em']
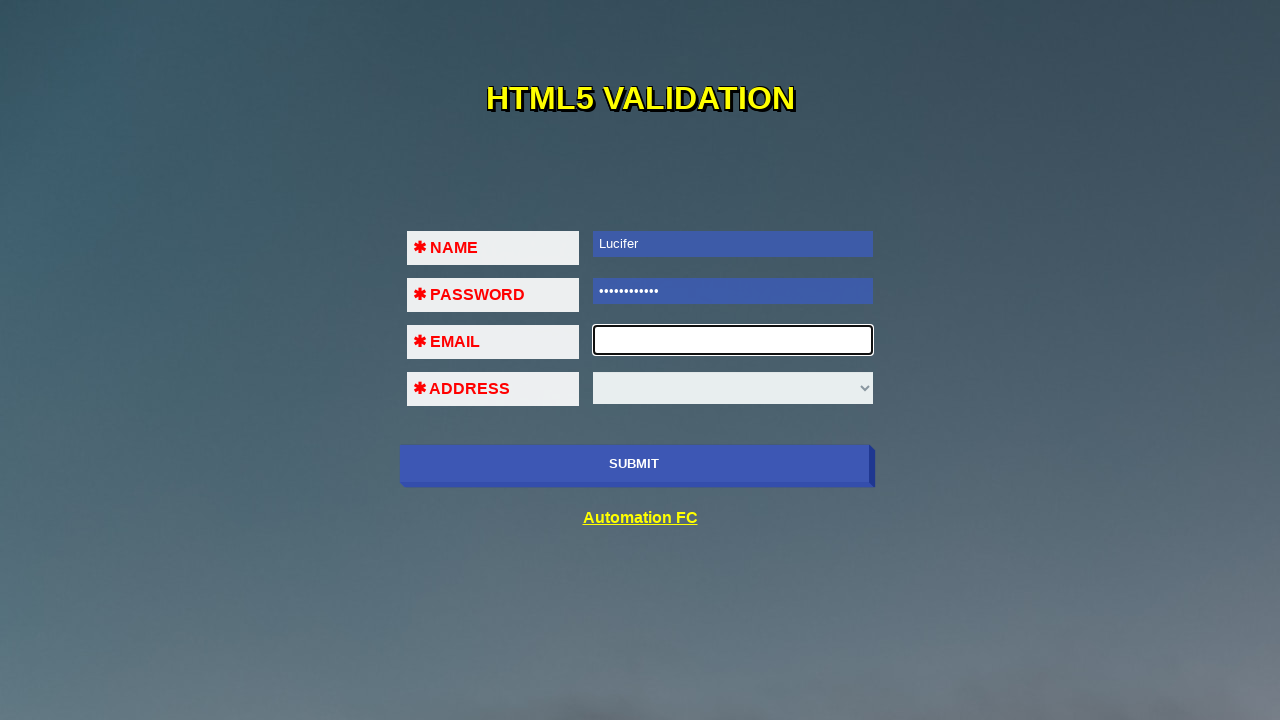

Filled email field with valid format 'lucifer34609@gmail.com' on //input[@id='em']
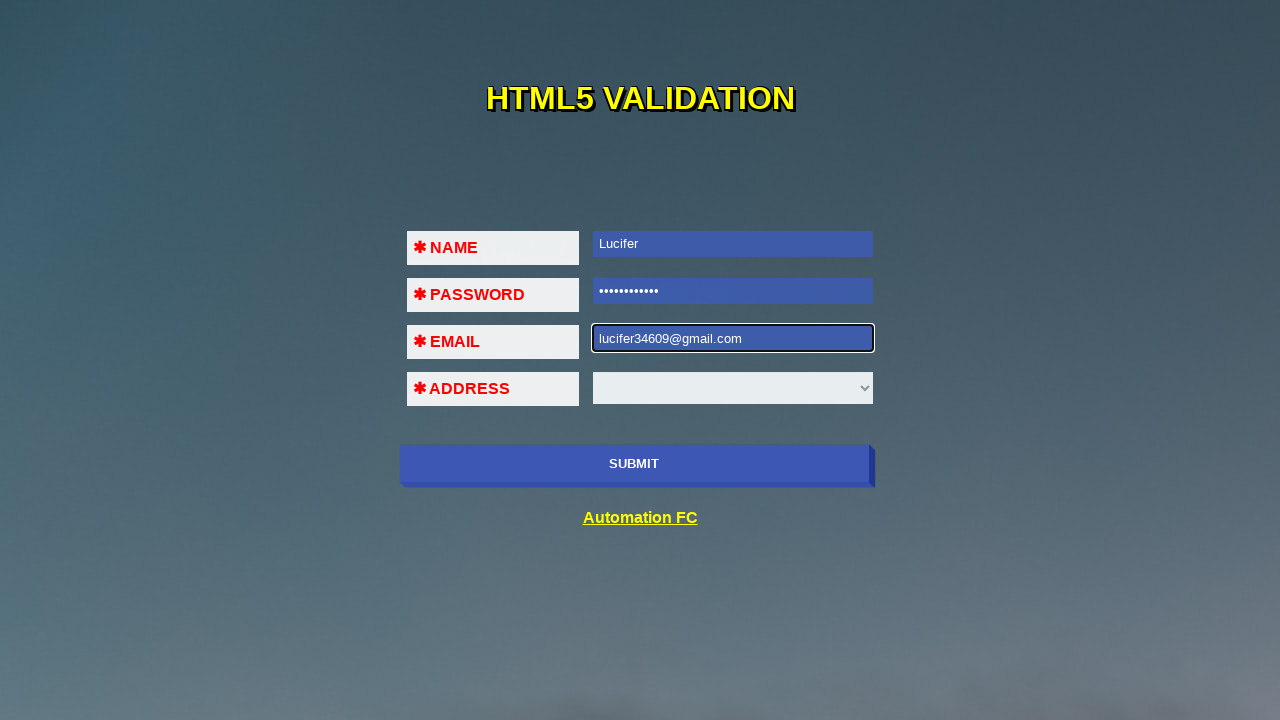

Clicked SUBMIT button with valid email format at (634, 464) on xpath=//input[@value='SUBMIT']
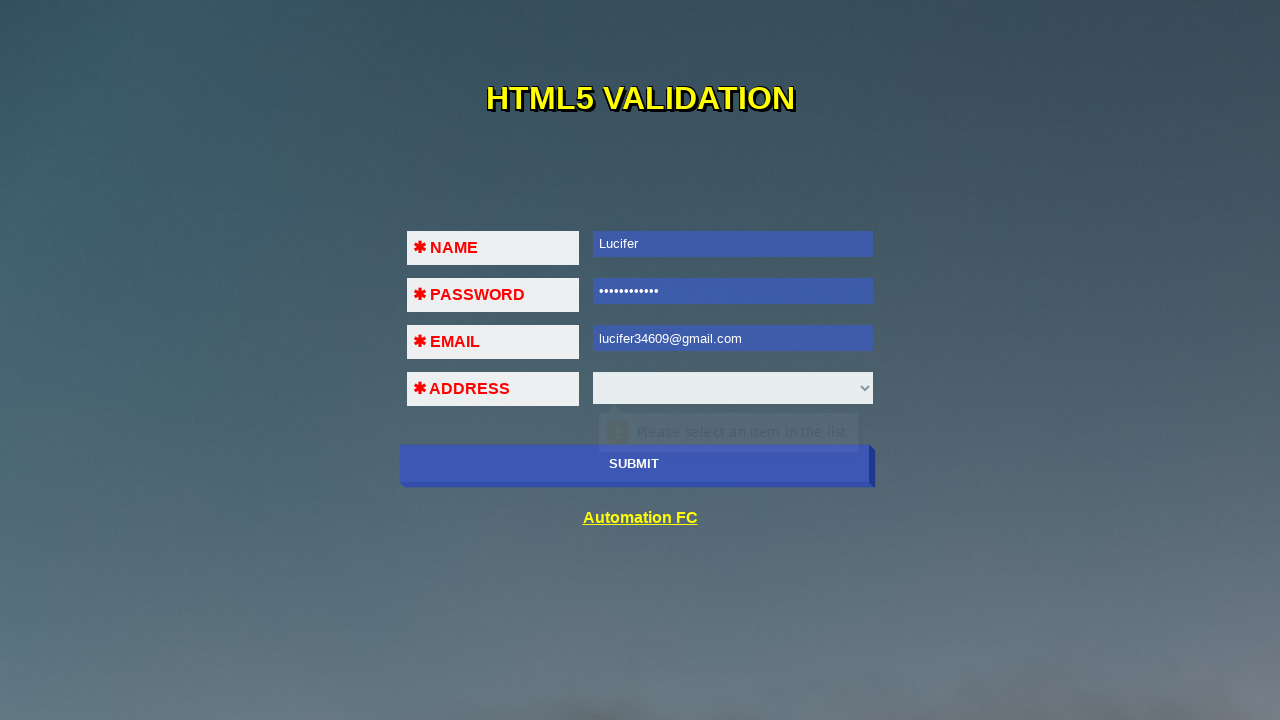

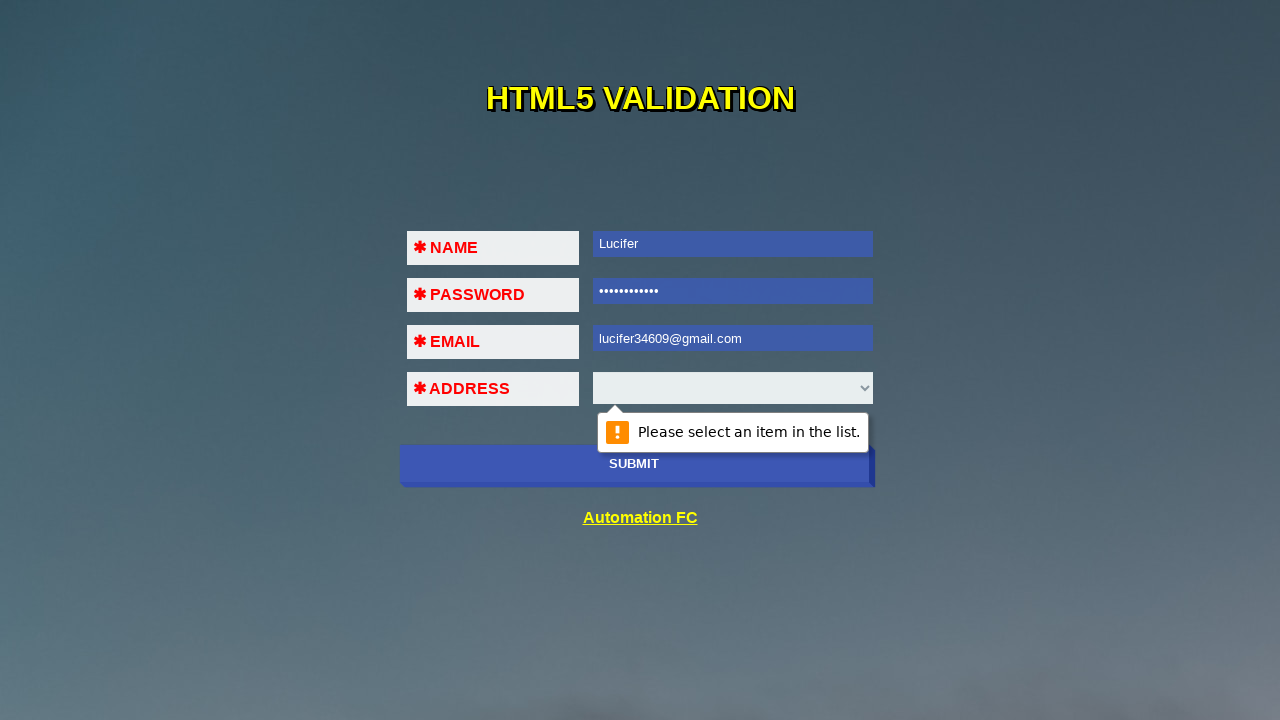